Tests that hovering over Catalog menu and clicking on "Appliances" submenu navigates to the Appliances category page.

Starting URL: http://intershop5.skillbox.ru/

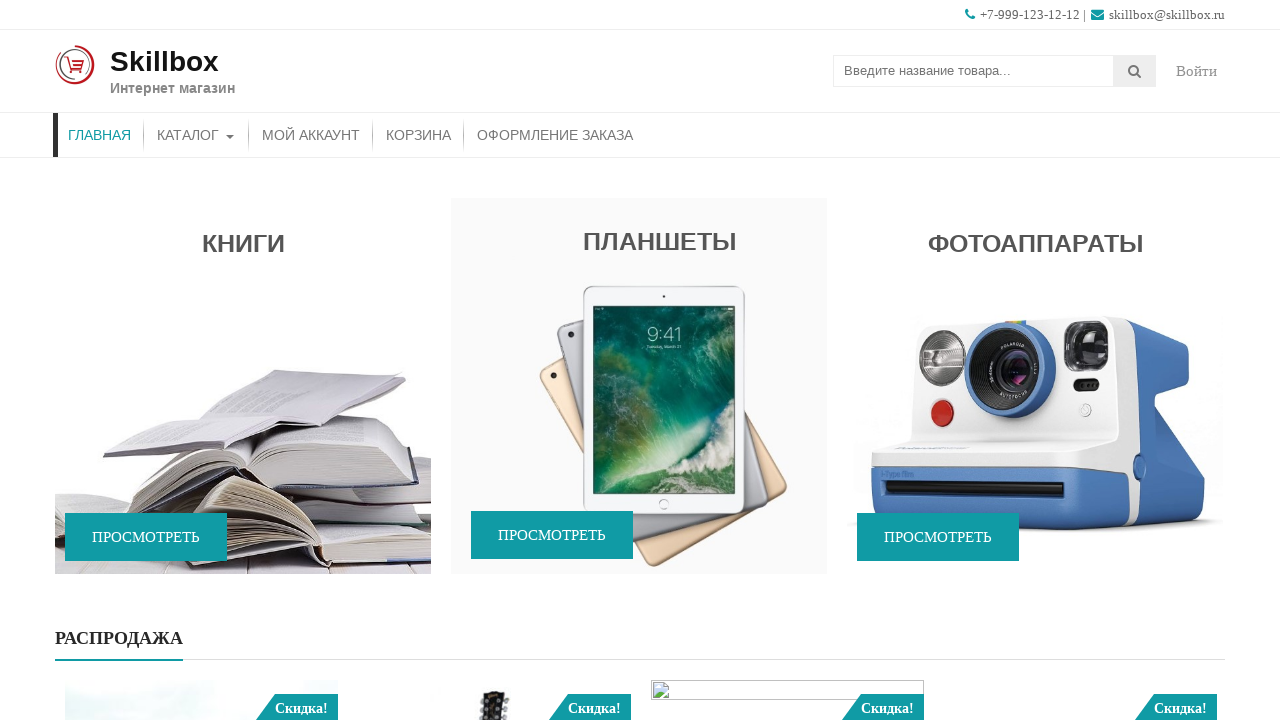

Hovered over Catalog menu to reveal submenu at (196, 135) on xpath=//*[contains(@class, 'store-menu')]//*[.='Каталог']
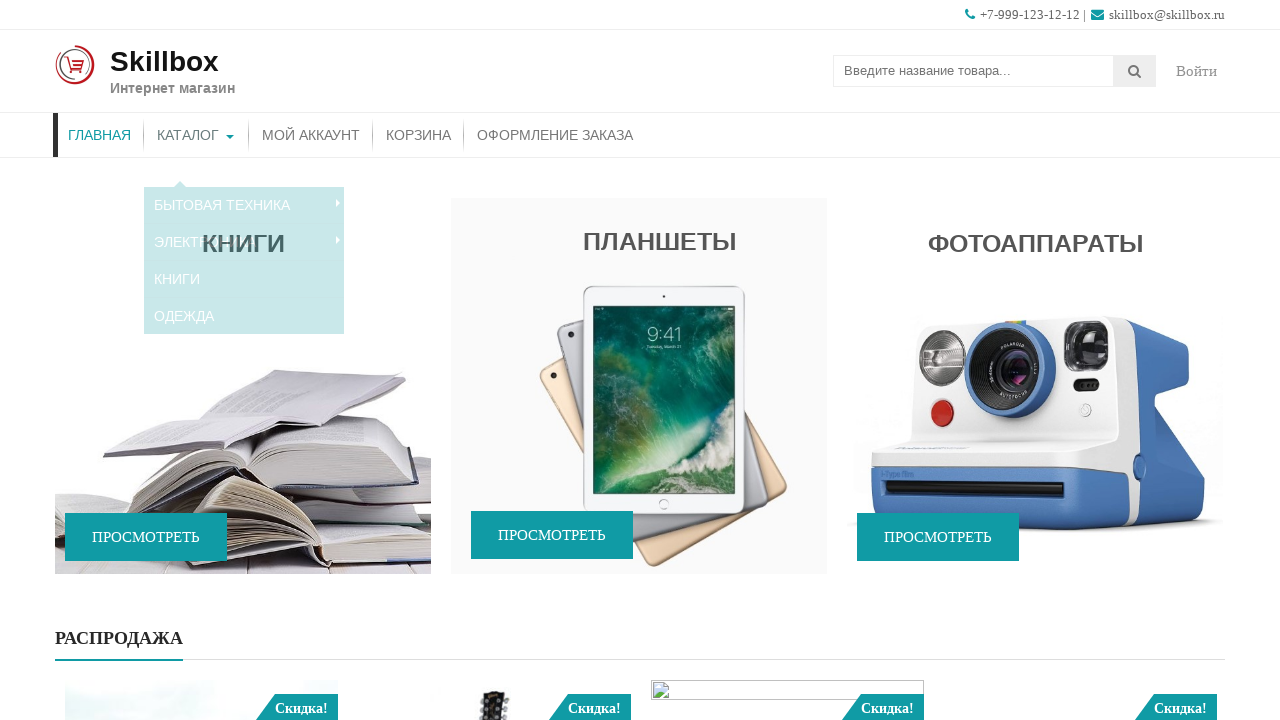

Clicked on Appliances submenu item at (244, 187) on xpath=//*[contains(@class, 'sub-menu')]//*[.='Бытовая техника']
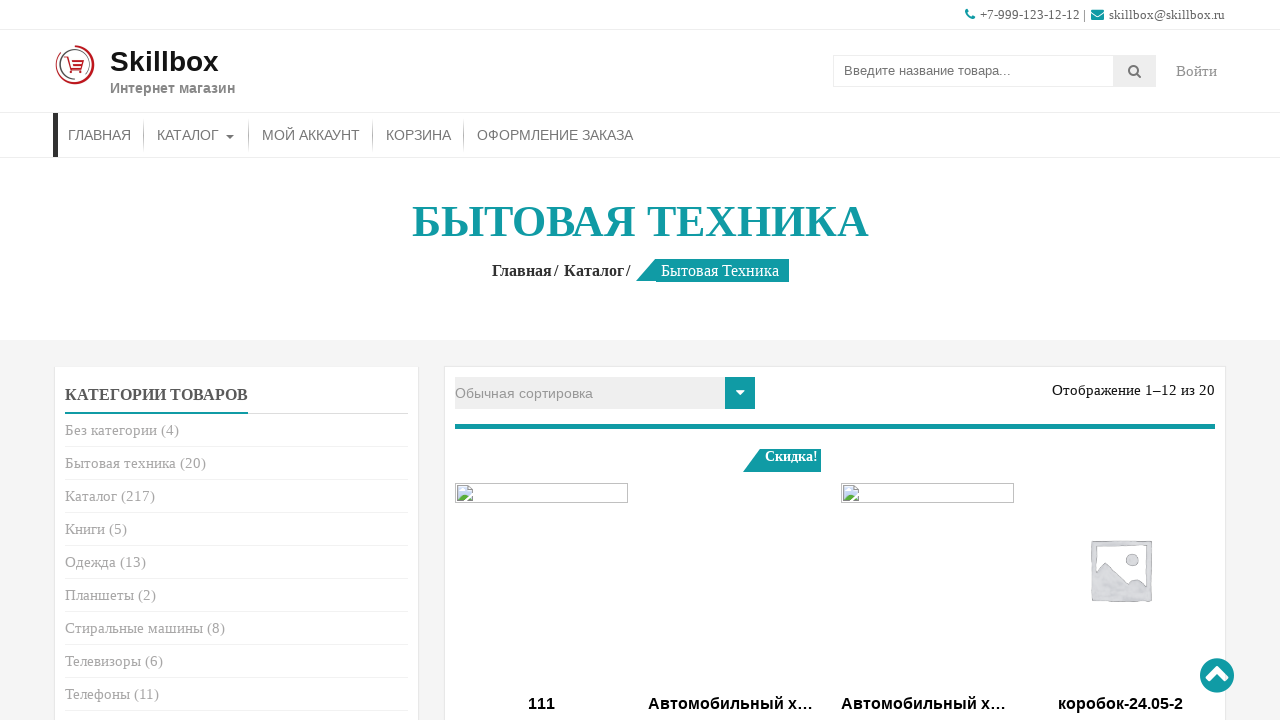

Appliances category page title loaded successfully
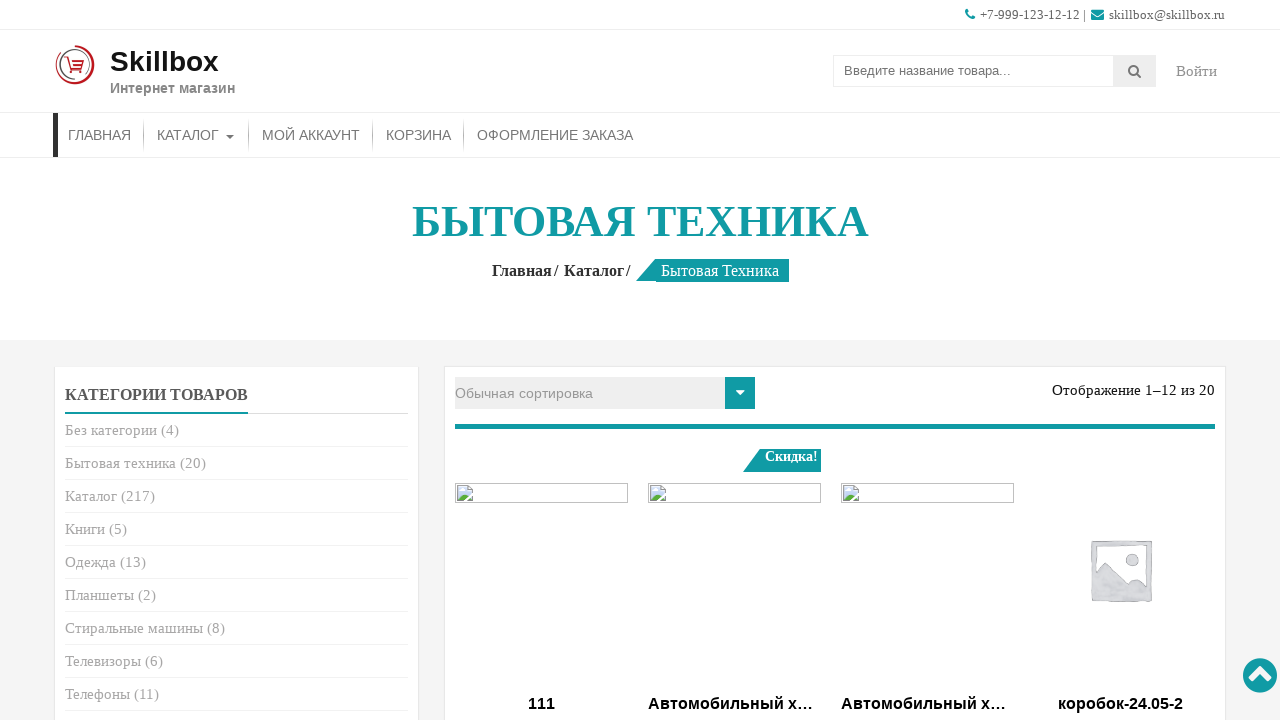

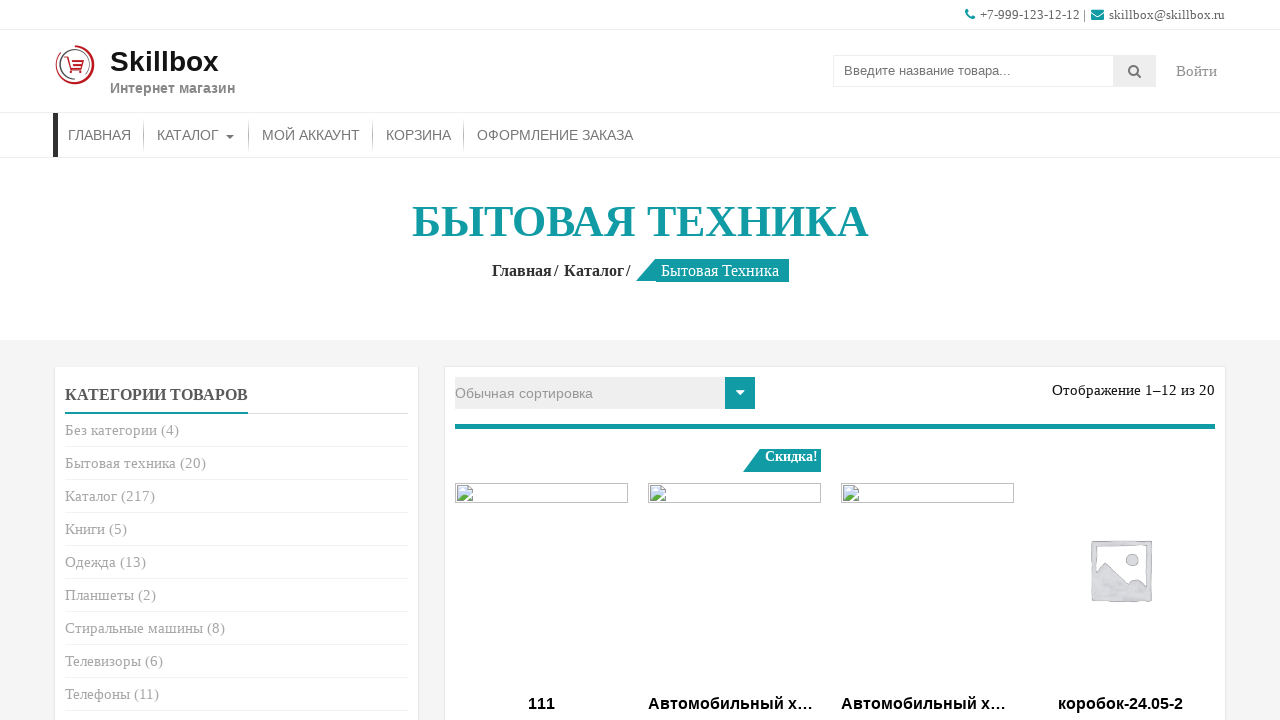